Fills out a registration form with randomly generated user data including first name, last name, username, email, and password

Starting URL: https://practice.cydeo.com/registration_form

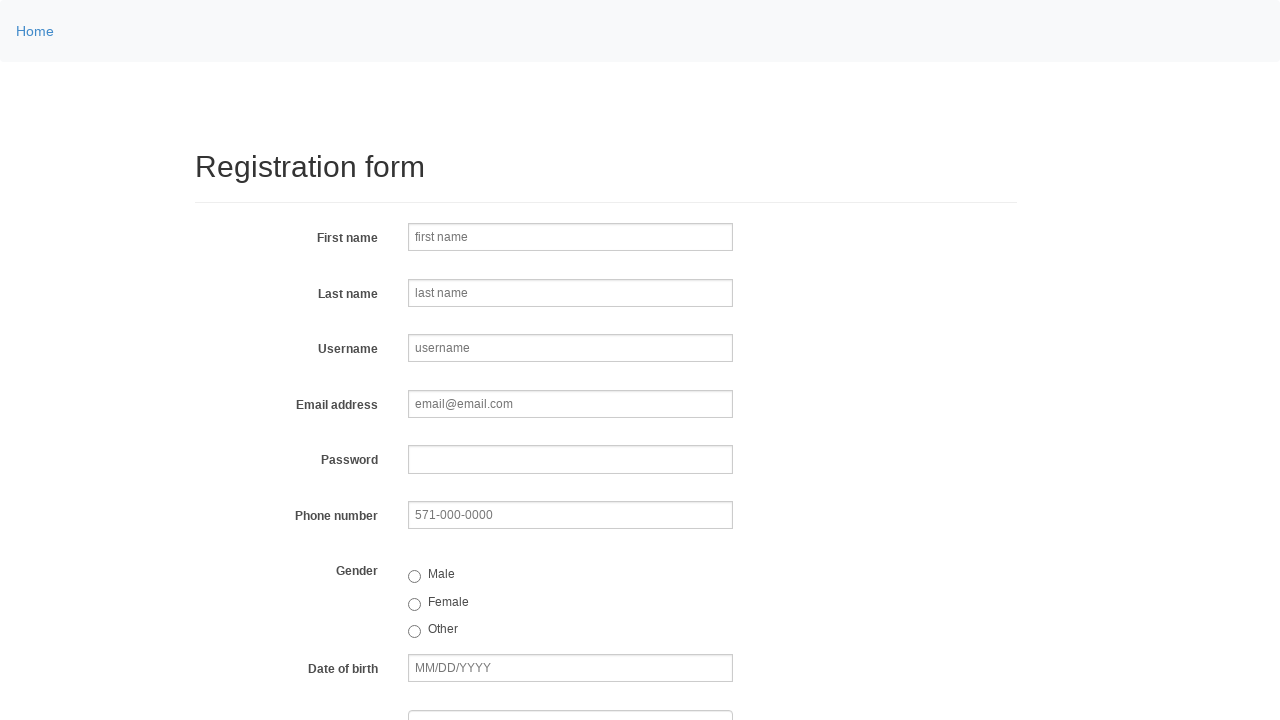

Filled first name field with 'Michael' on //input[@name='firstname']
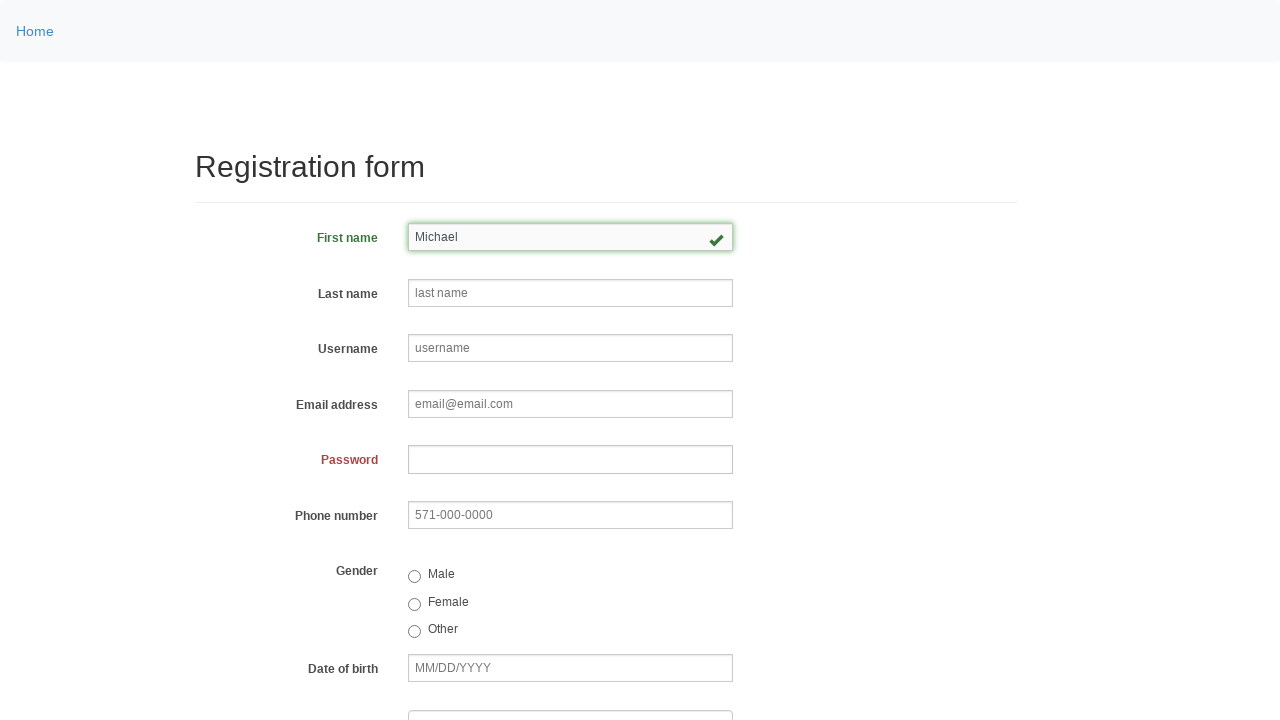

Filled last name field with 'Johnson' on //input[@name='lastname']
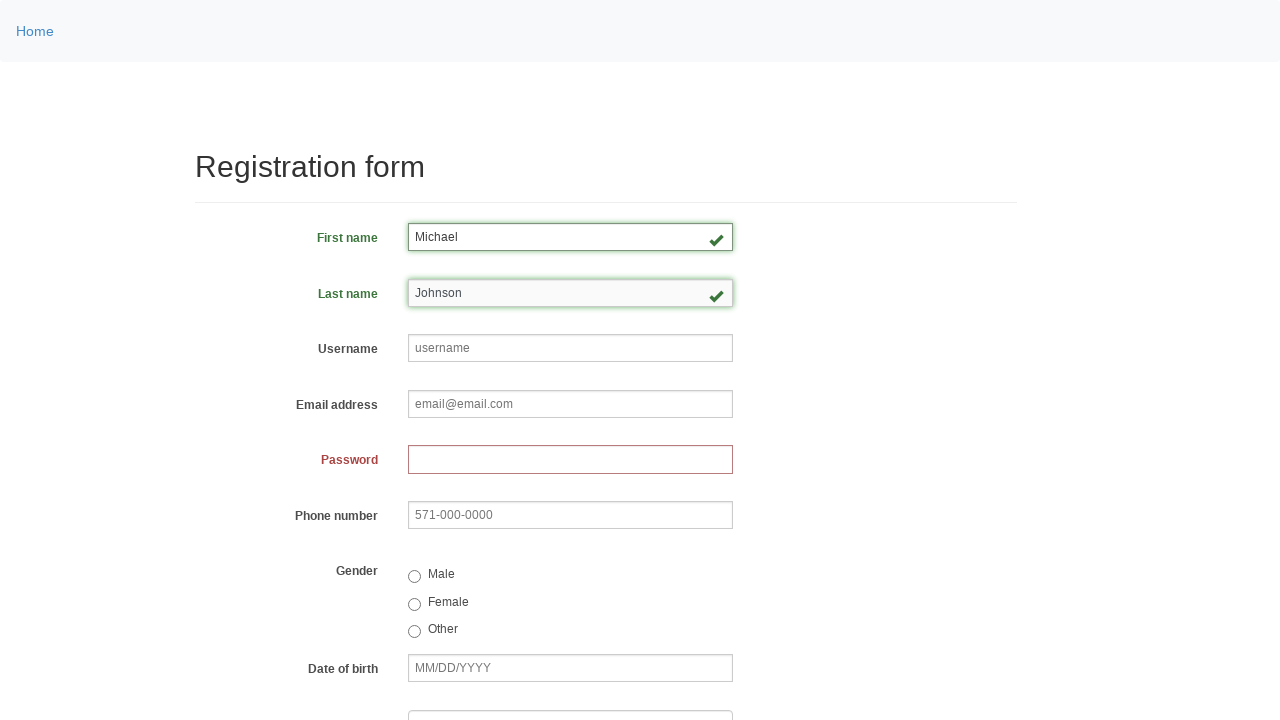

Filled username field with 'randomuser456' on //input[@name='username']
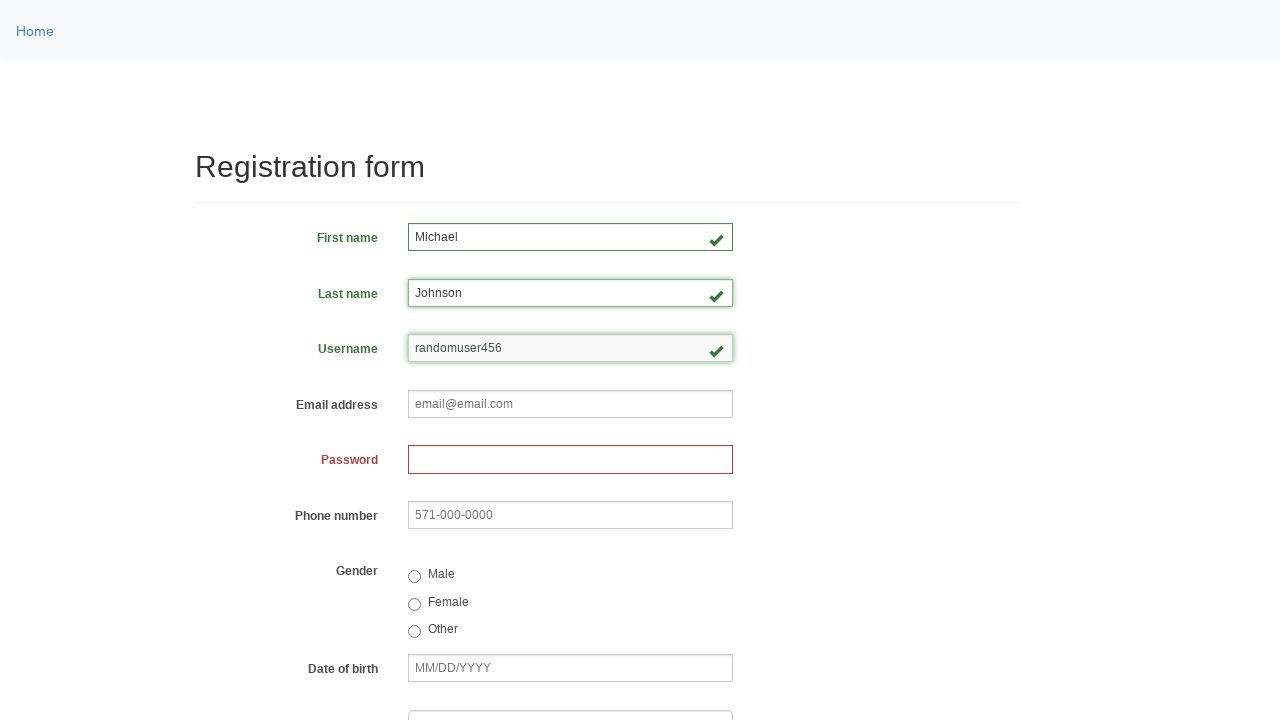

Filled email field with 'randomuser456@gmail.com' on //input[@name='email']
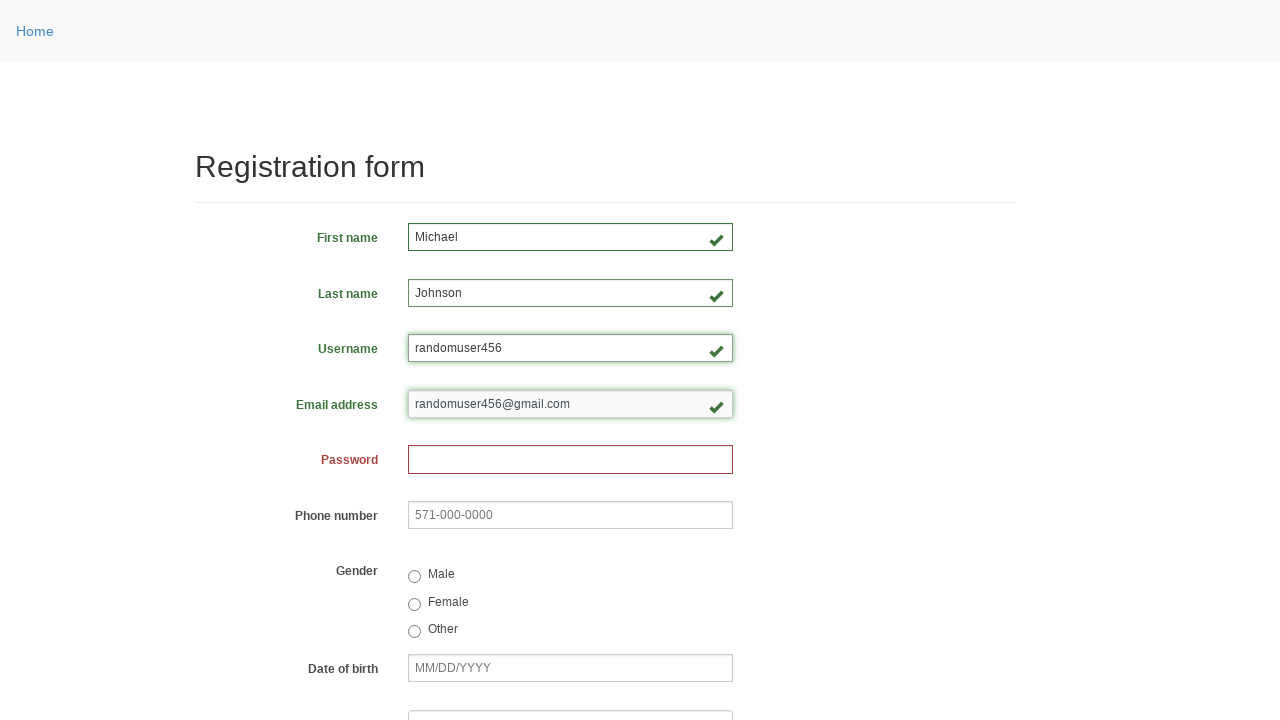

Filled password field with '347secure8291' on //input[@name='password']
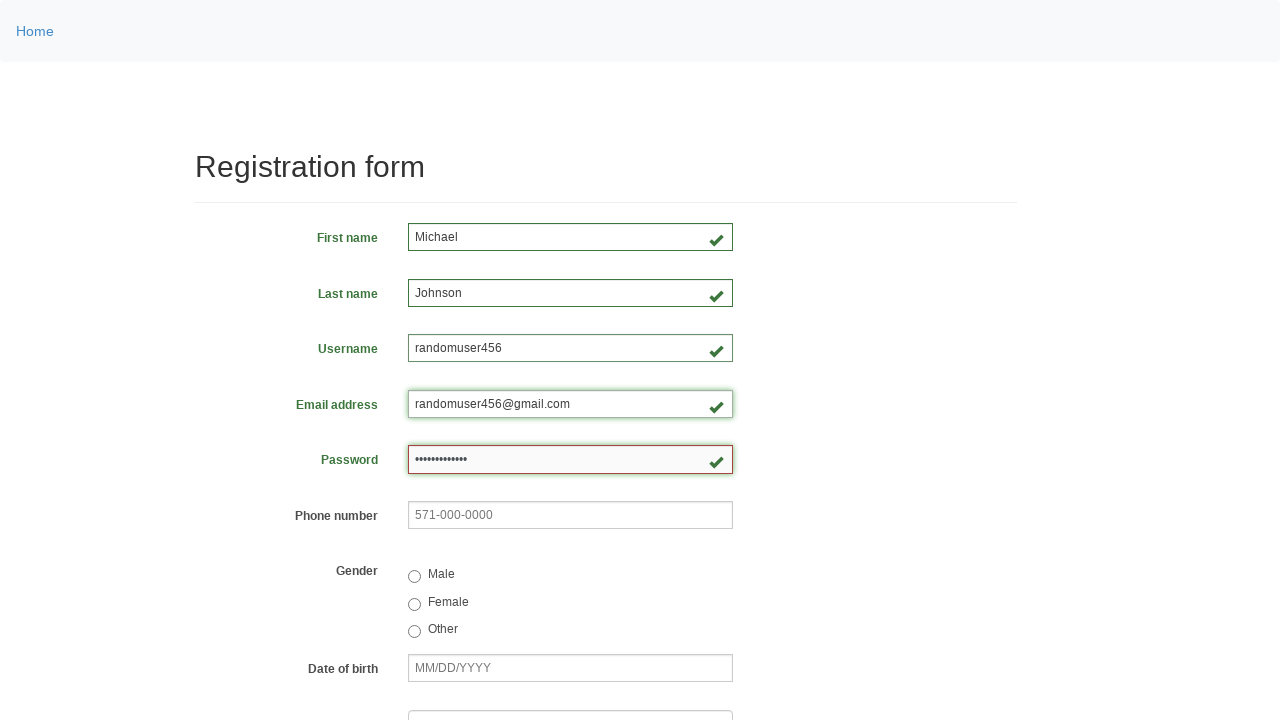

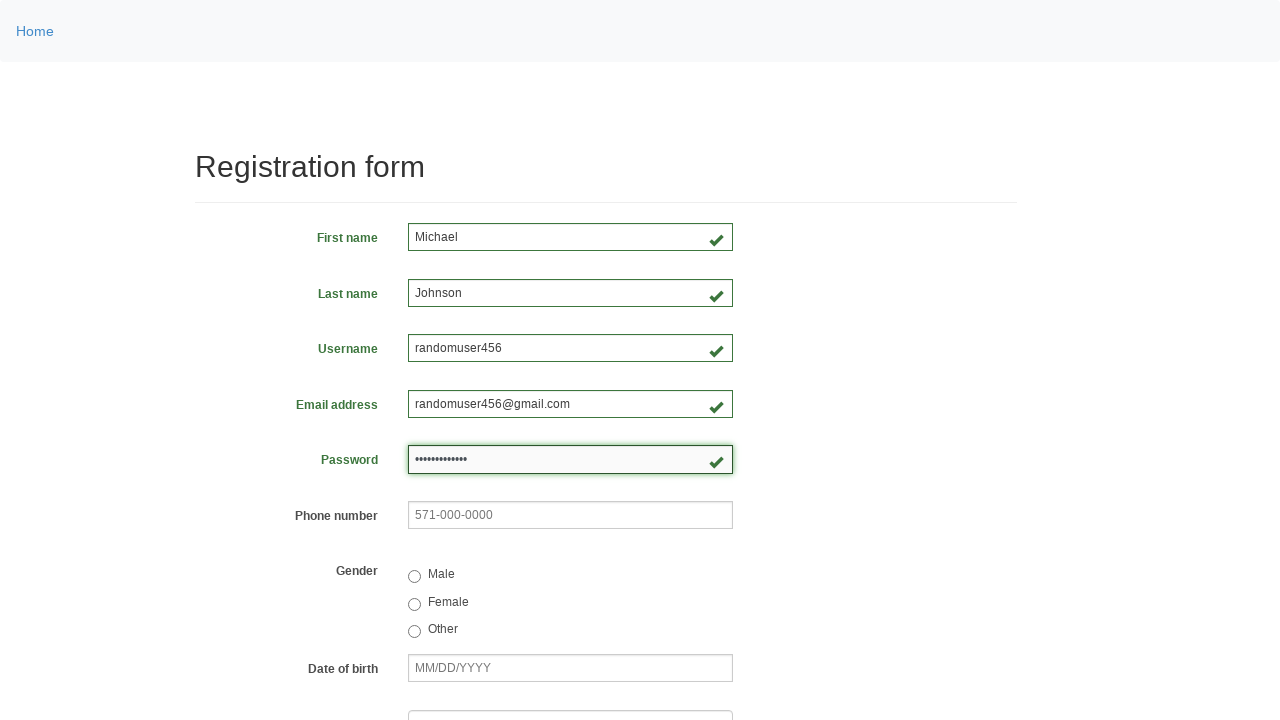